Fills out a registration form by entering first name, last name, and selecting gender

Starting URL: https://loopcamp.vercel.app/registration_form.html

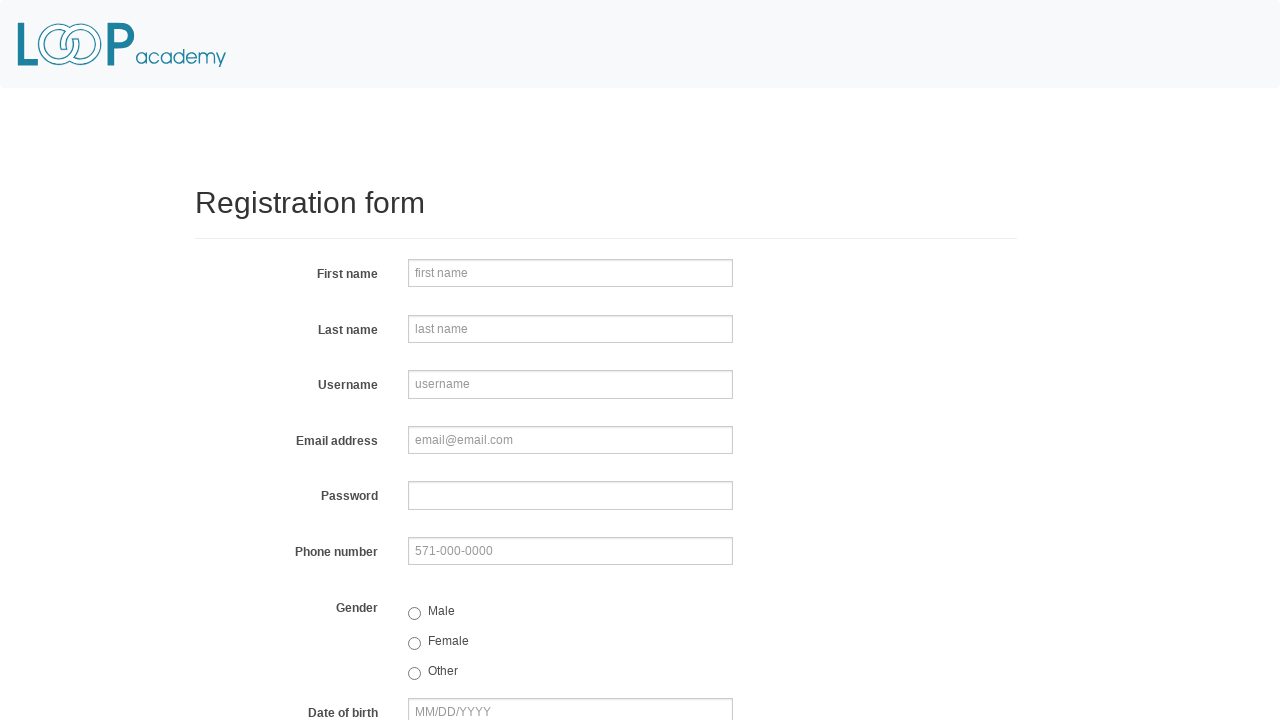

Filled first name field with 'Nina' on input[name='firstname']
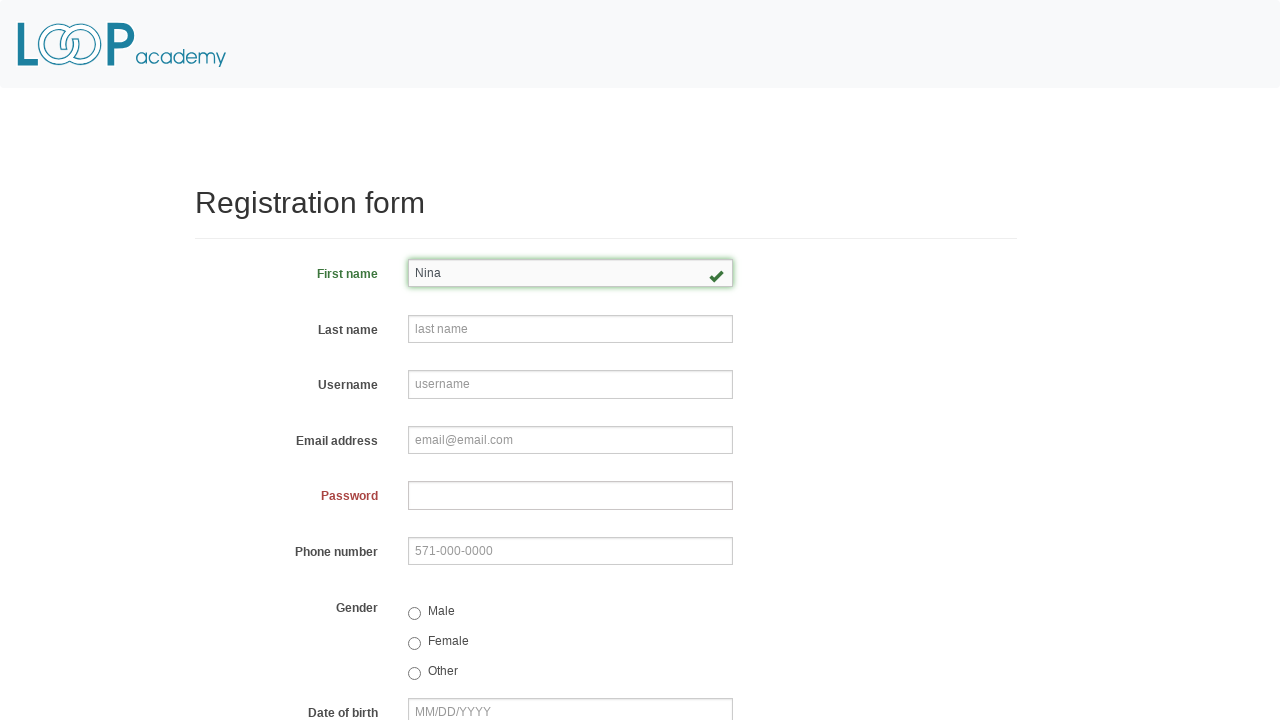

Filled last name field with 'Montersil' on input[name='lastname']
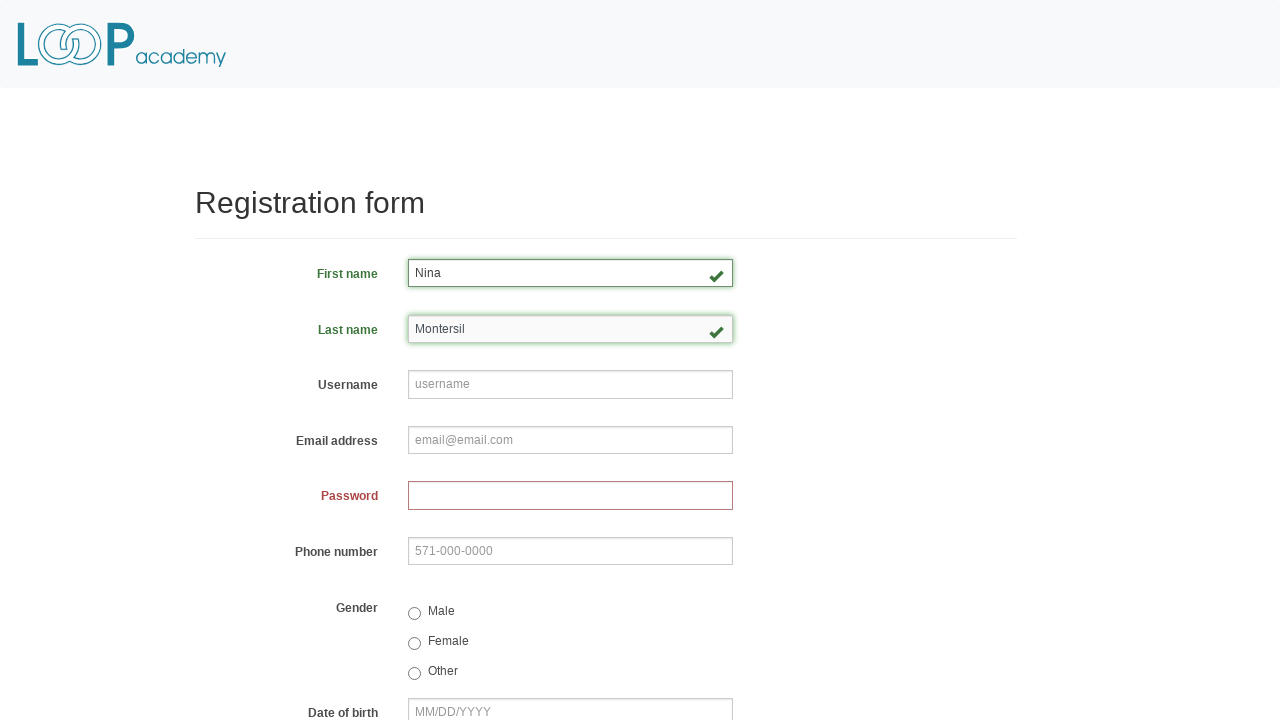

Selected gender radio button at (414, 613) on input[name='gender']
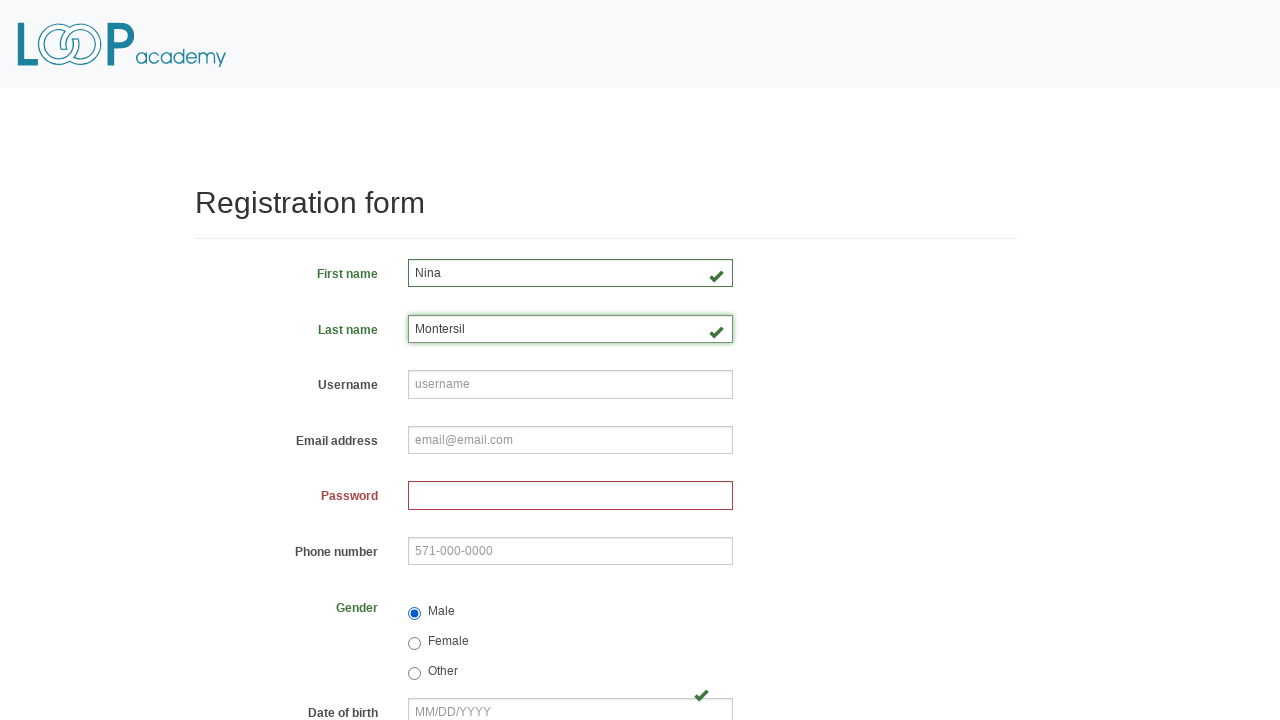

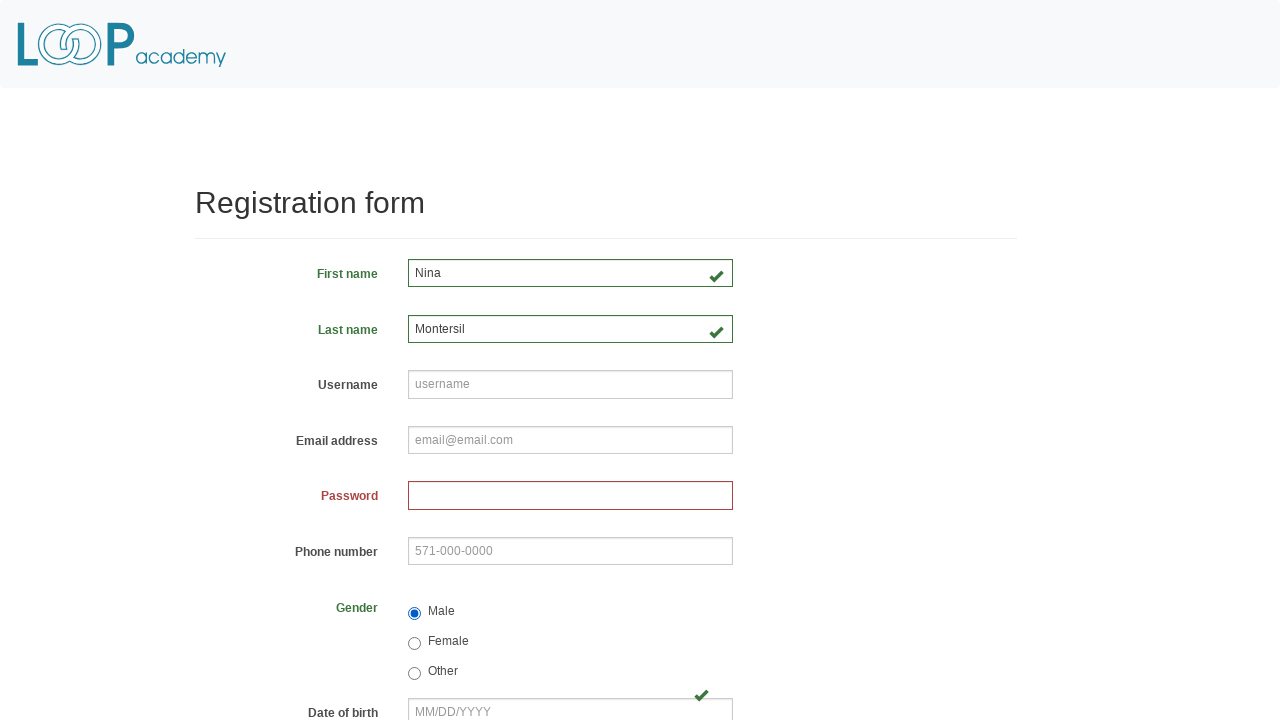